Tests the train ticket search functionality on China's 12306 railway website by selecting departure and arrival stations, choosing time filters, and waiting for search results to load.

Starting URL: https://kyfw.12306.cn/otn/leftTicket/init

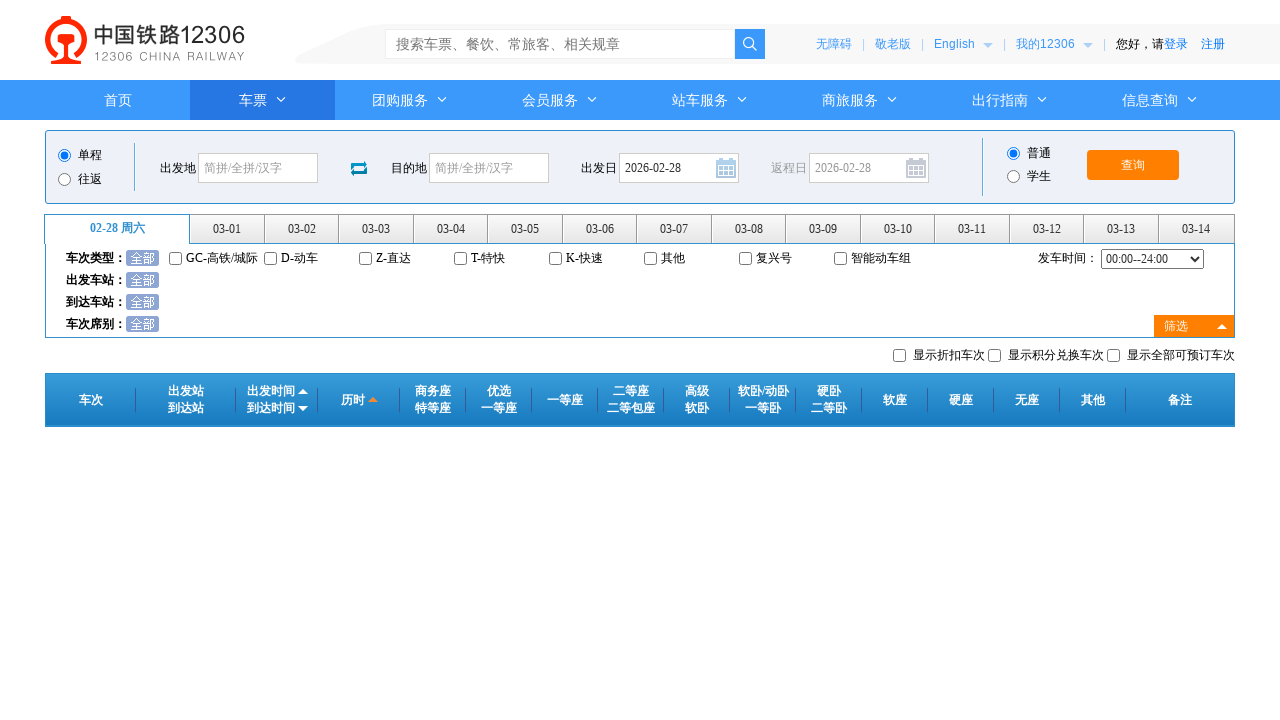

Clicked on departure station input field at (258, 168) on #fromStationText
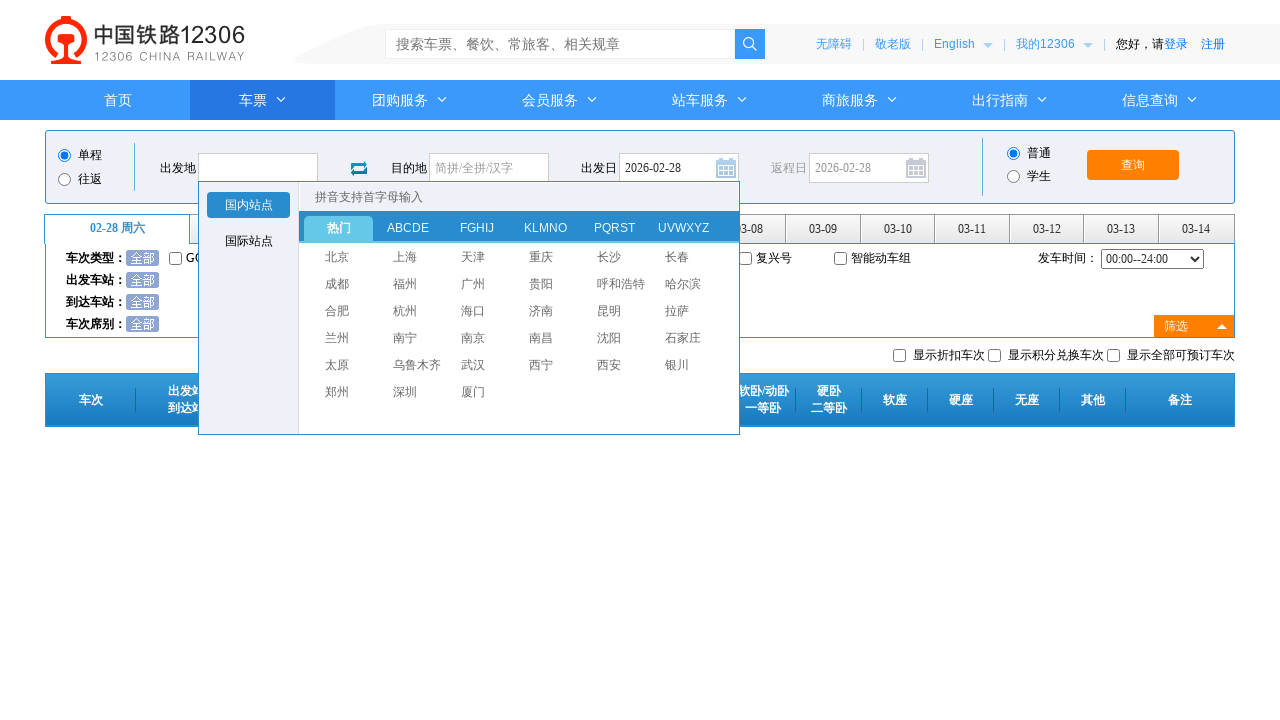

Filled departure station with '南京南' (Nanjing South) on #fromStationText
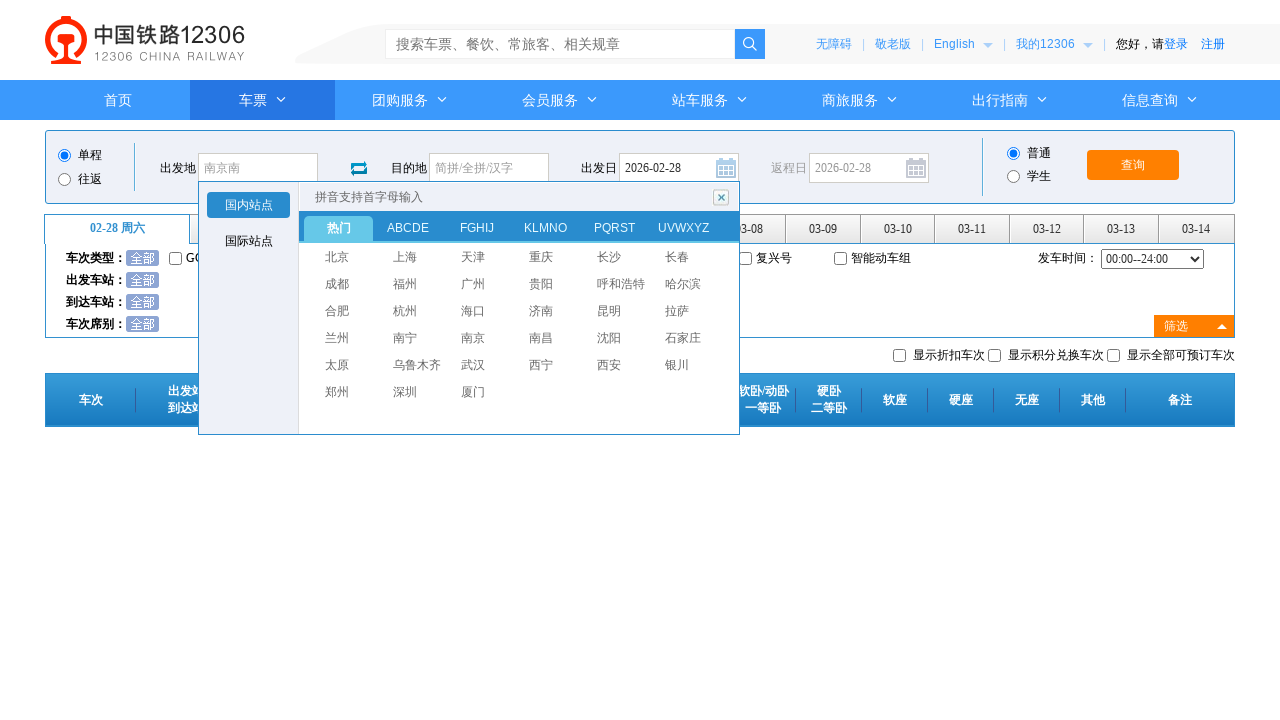

Pressed Enter to confirm departure station selection
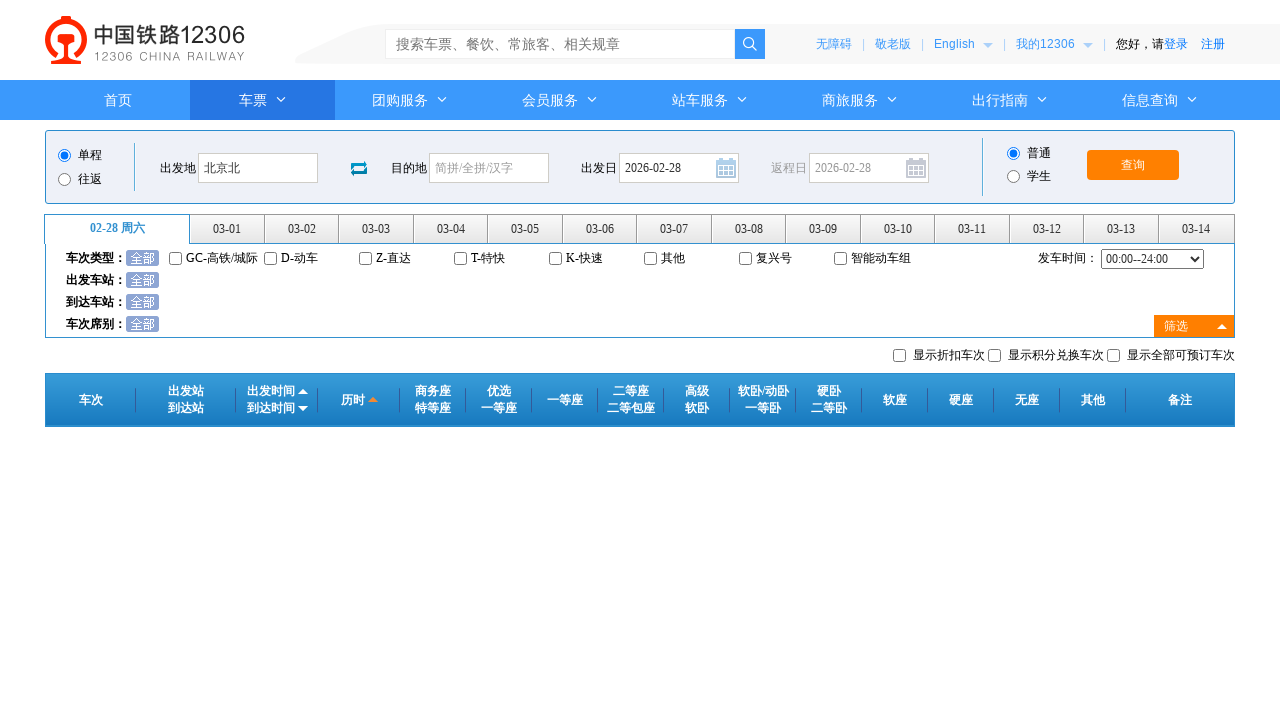

Clicked on arrival station input field at (489, 168) on #toStationText
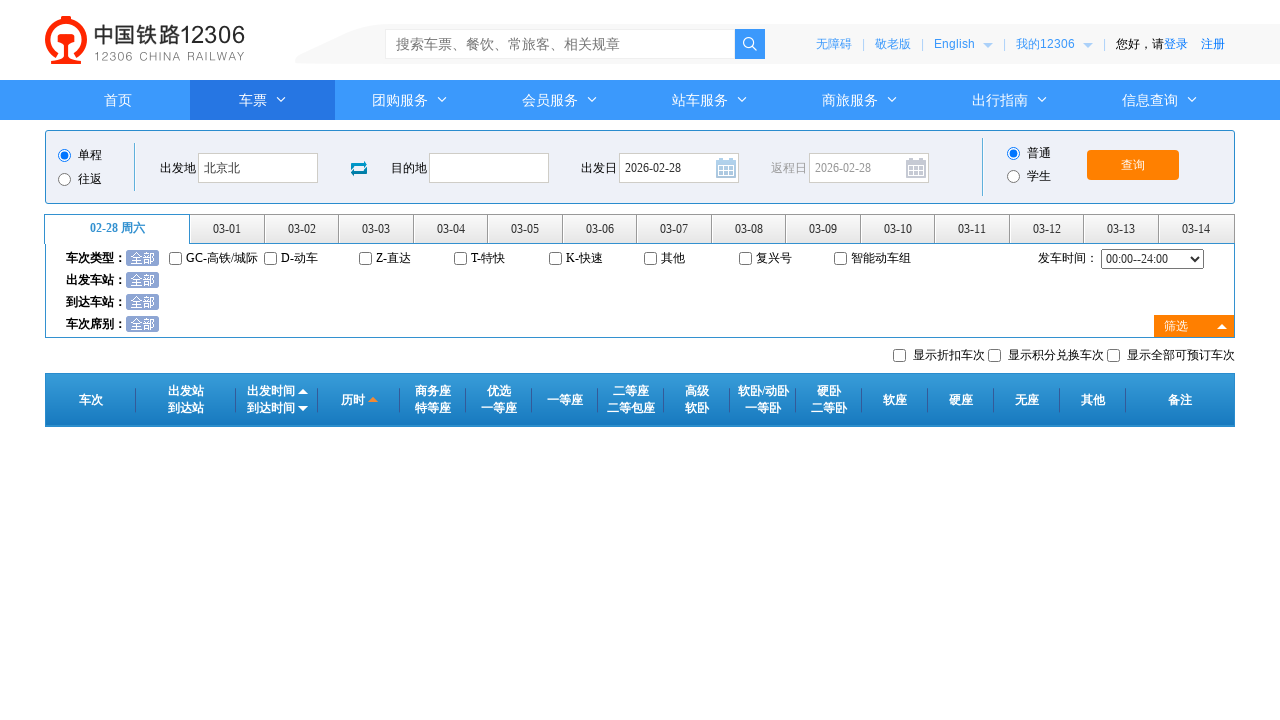

Filled arrival station with '杭州东' (Hangzhou East) on #toStationText
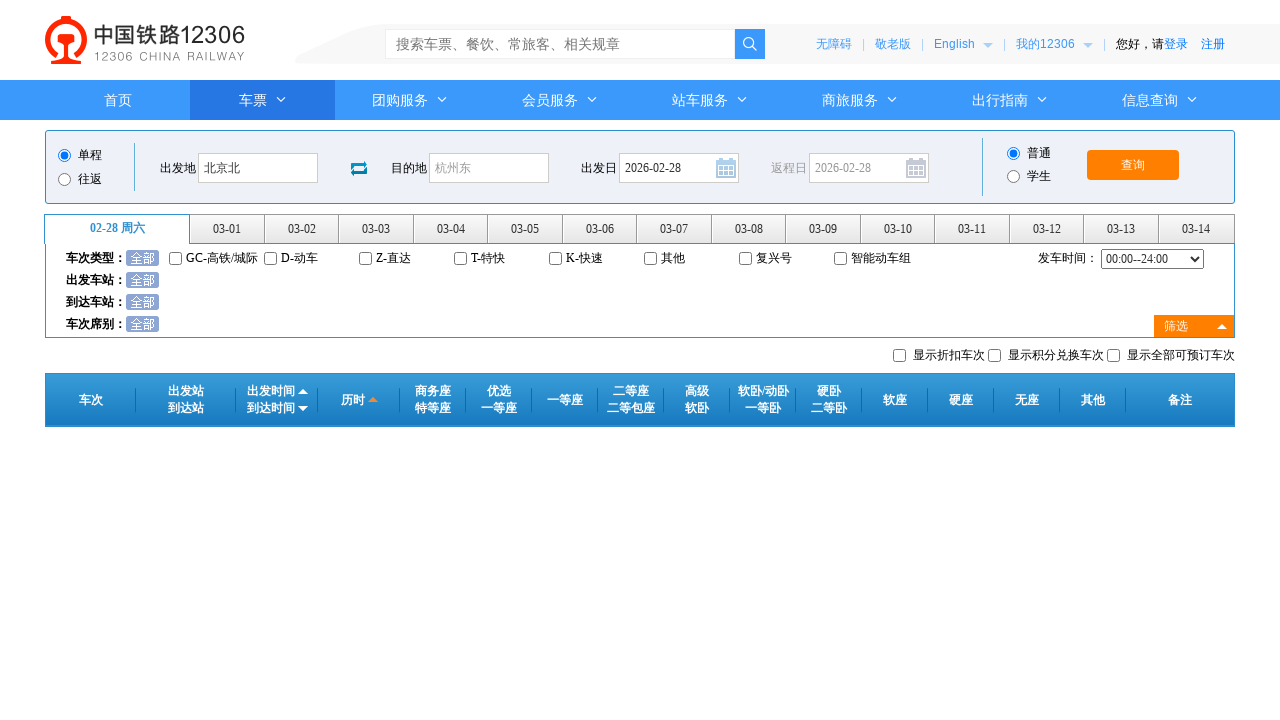

Pressed Enter to confirm arrival station selection
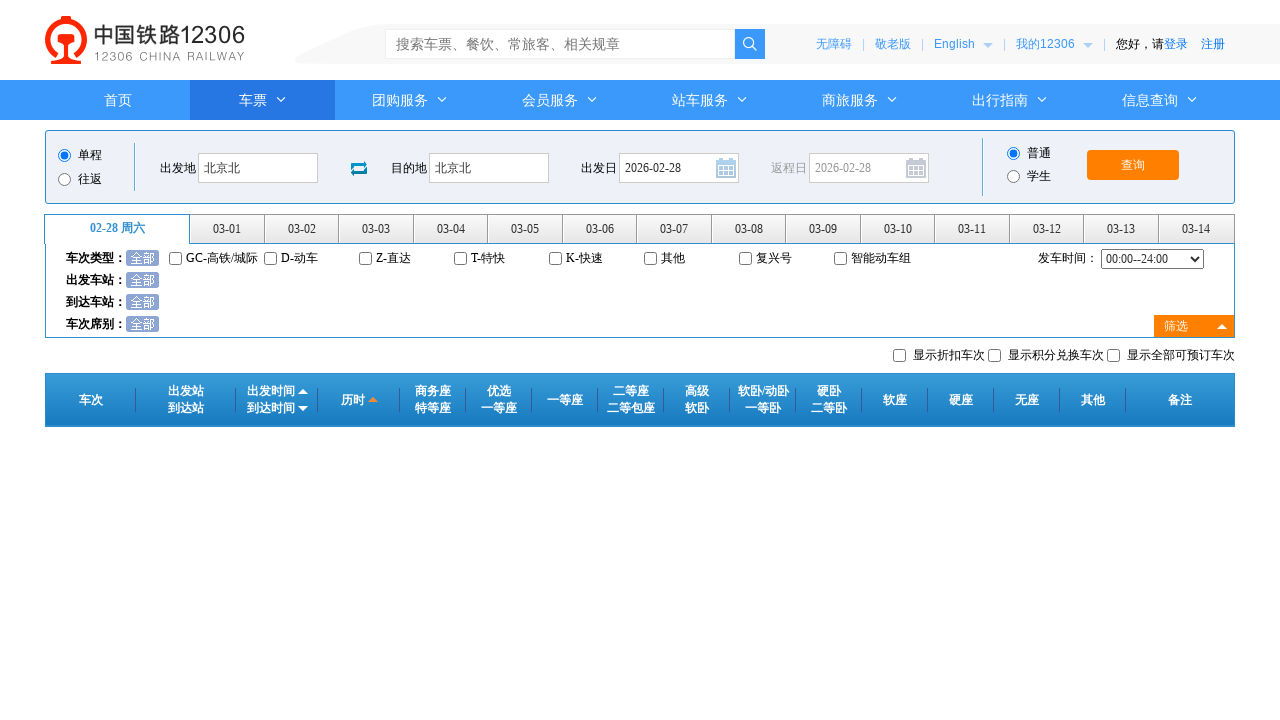

Selected third option from start time dropdown on #cc_start_time
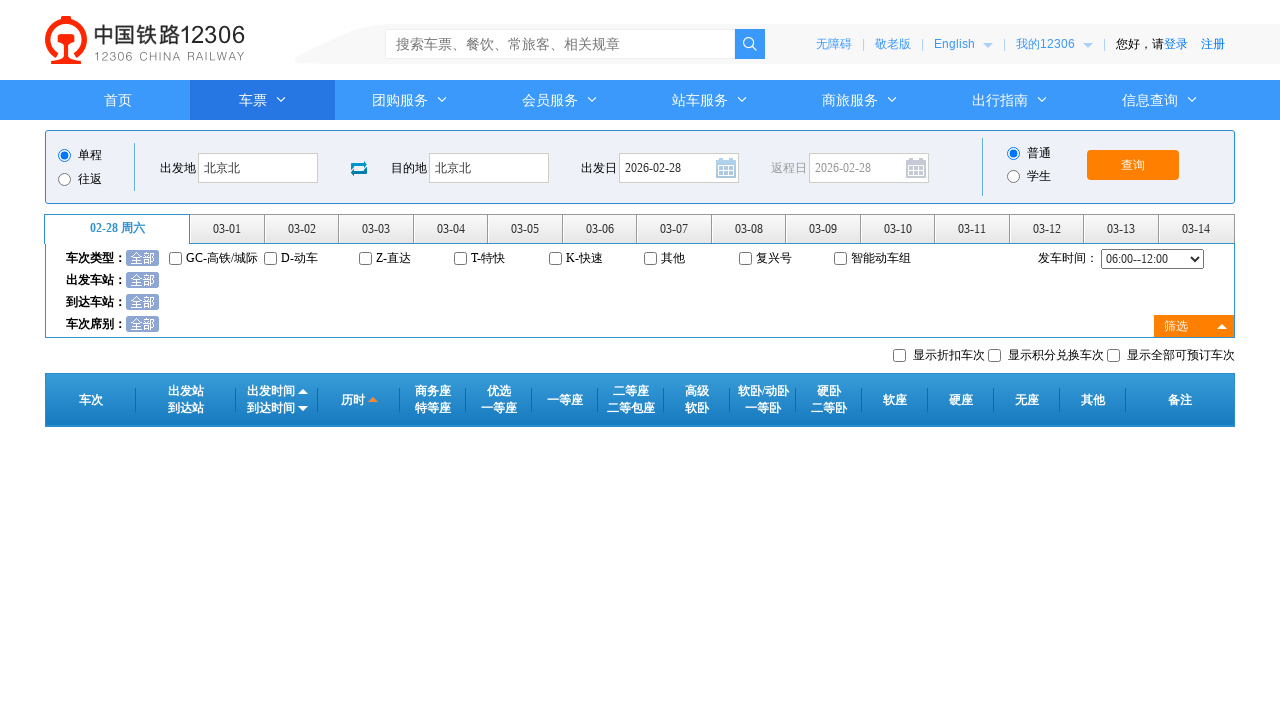

Clicked on second date range option at (228, 229) on xpath=//*[@id='date_range']/ul/li[2]
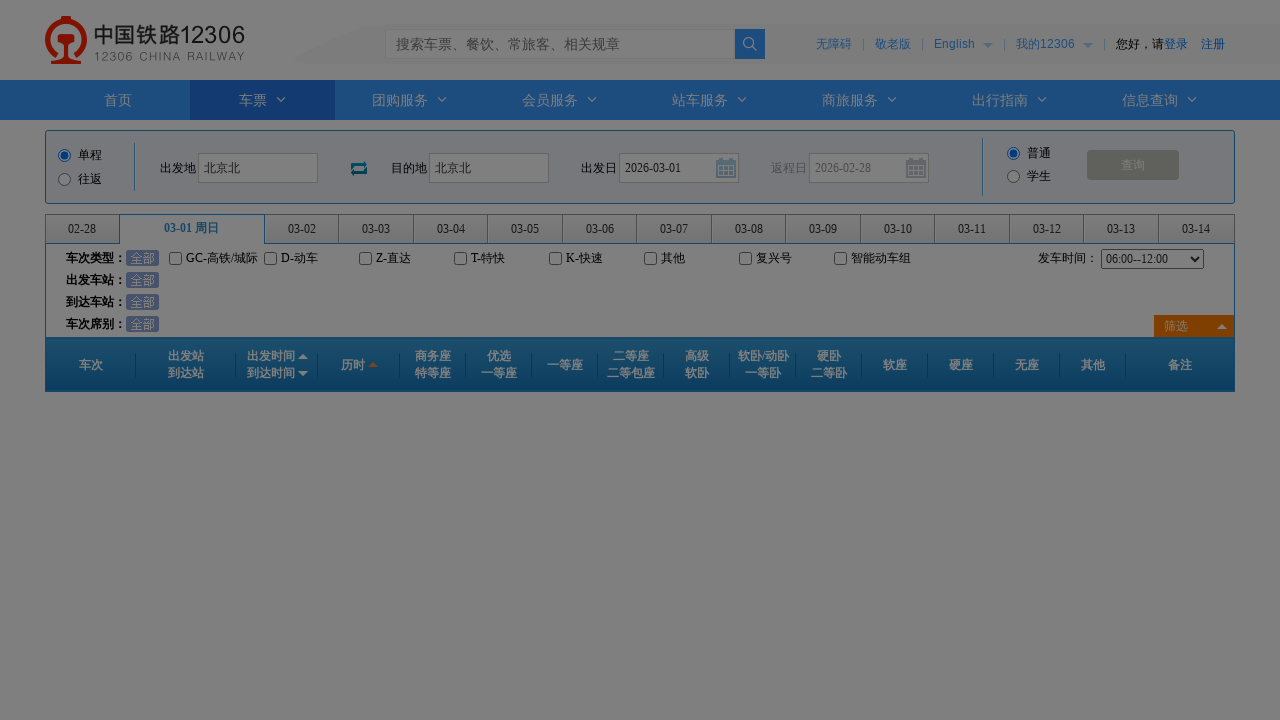

Train search results loaded successfully
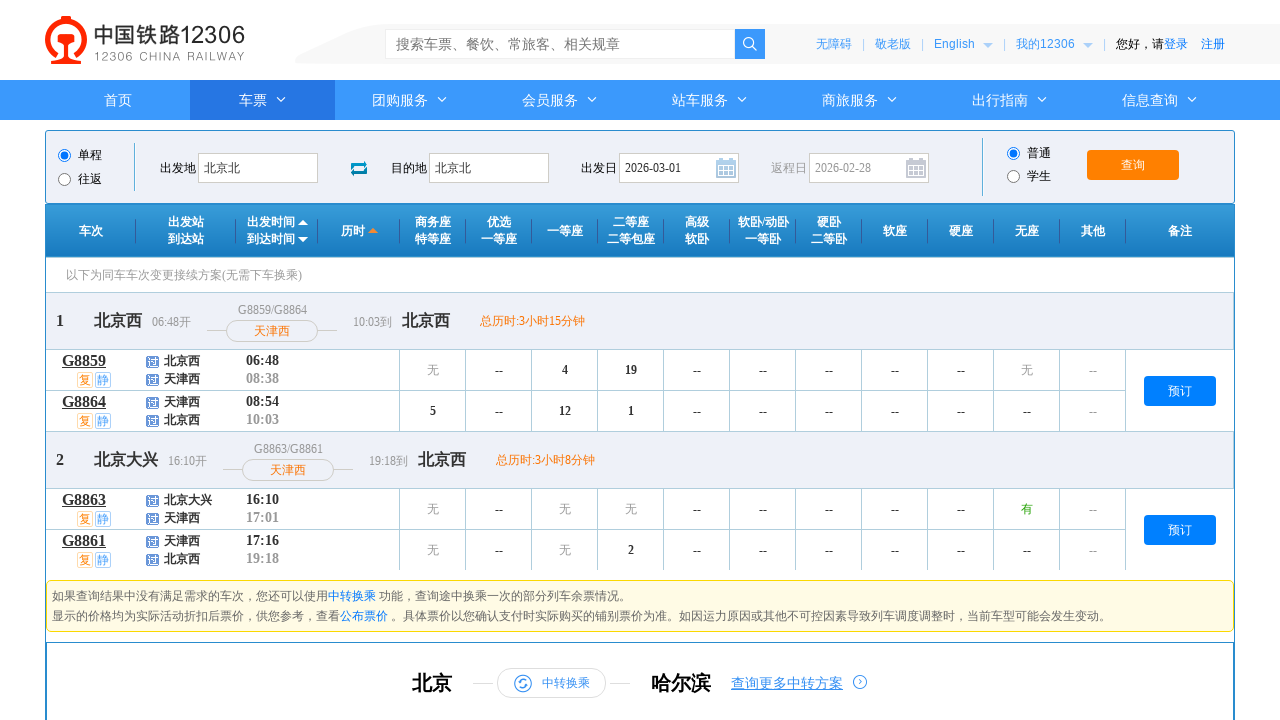

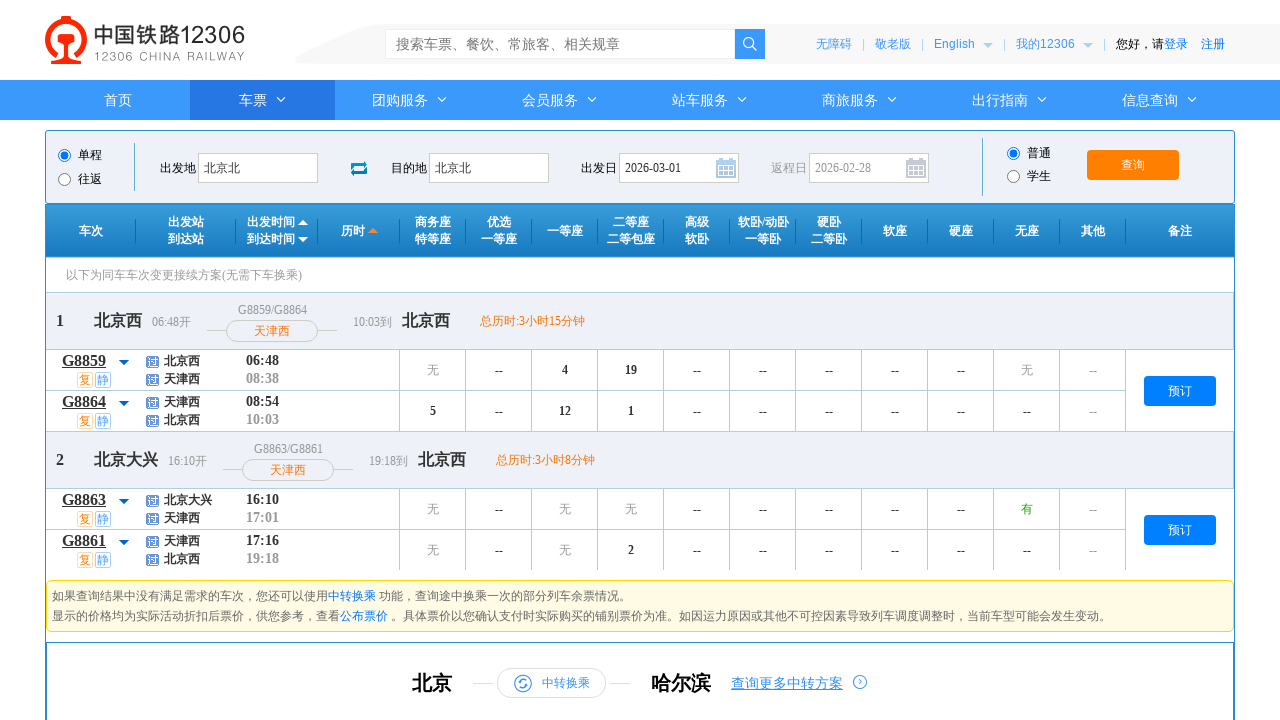